Tests Delta Airlines flight search by clicking on the departure airport field and entering an airport code (JFK) in the search input.

Starting URL: https://www.delta.com/

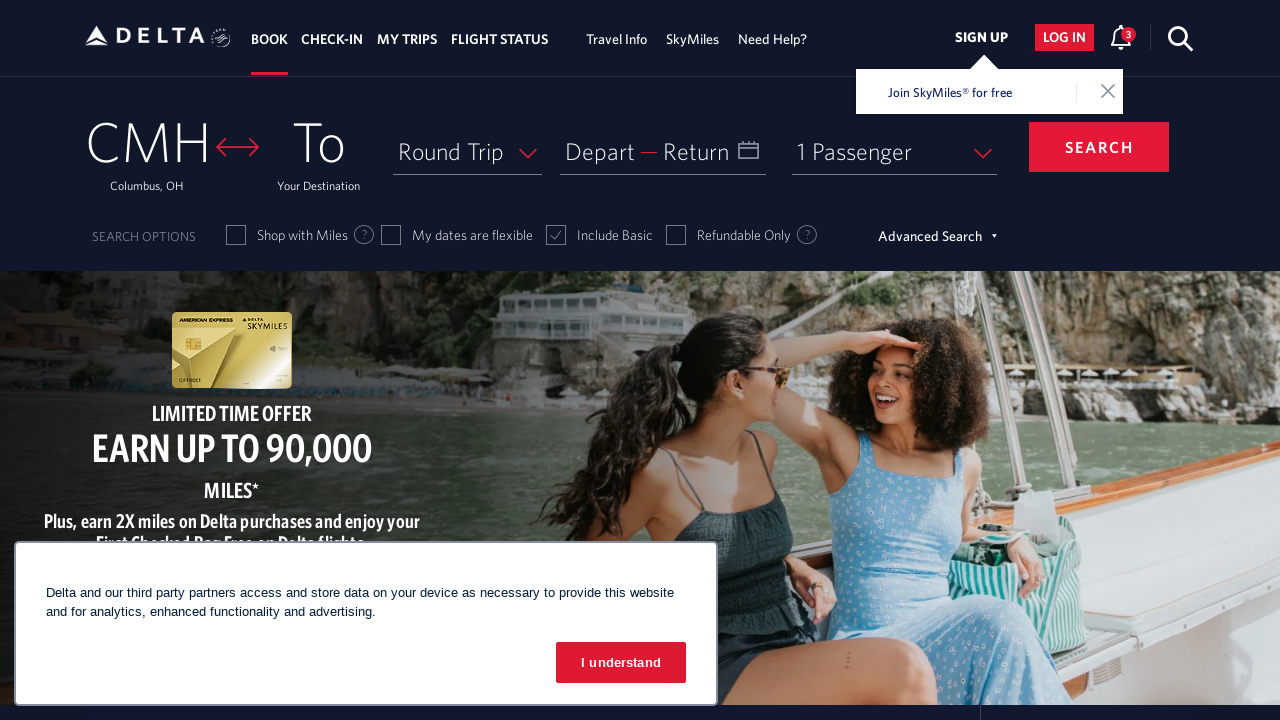

Clicked on the departure airport name field to open airport search at (147, 154) on #fromAirportName
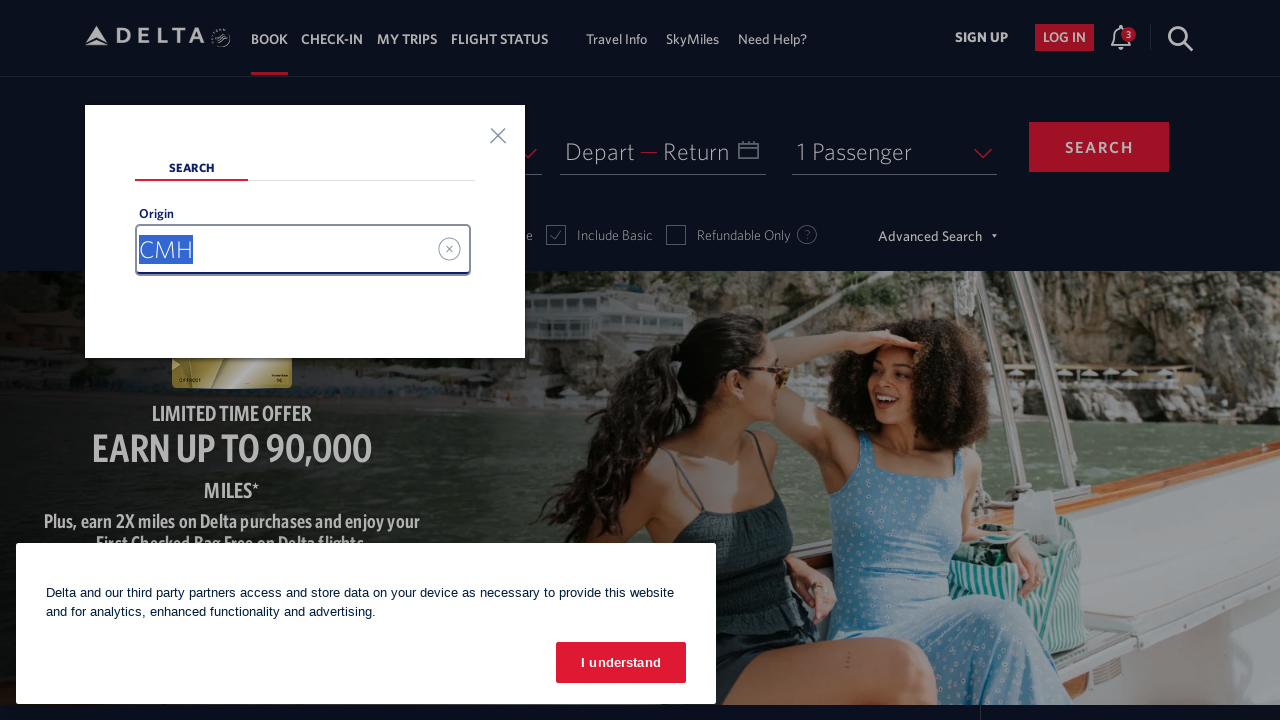

Entered airport code 'jfk' in the search input on #search_input
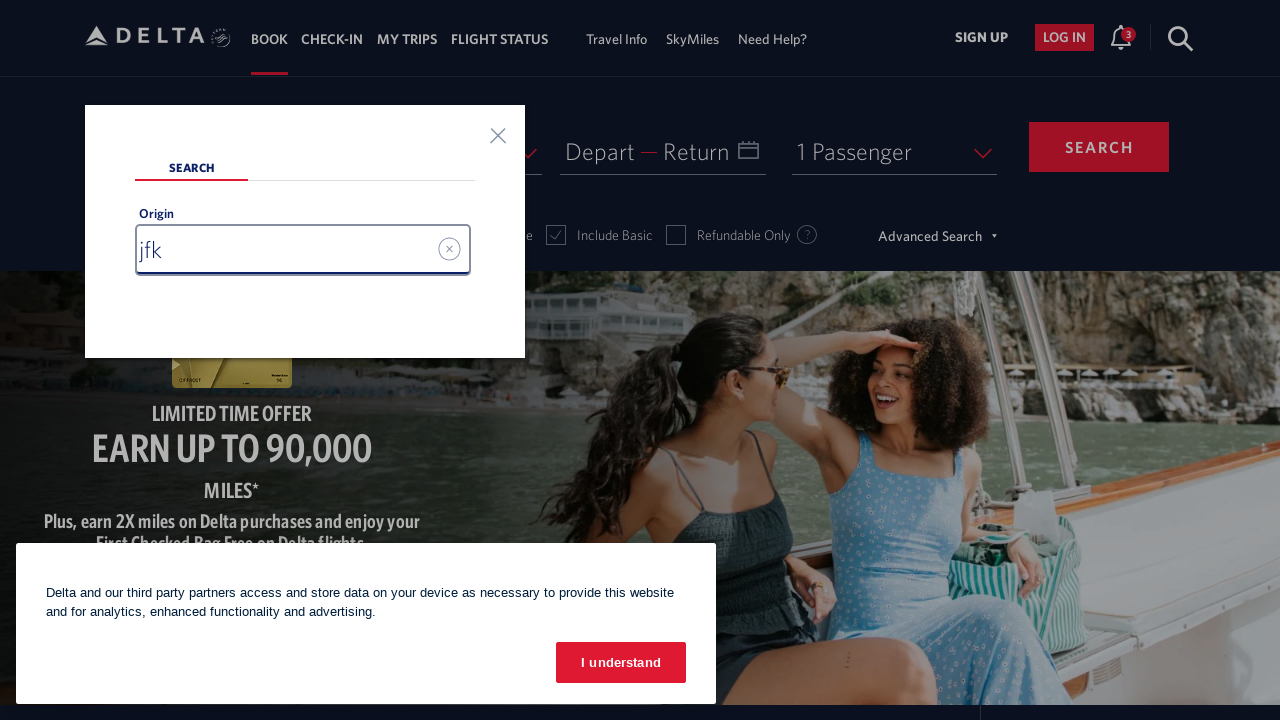

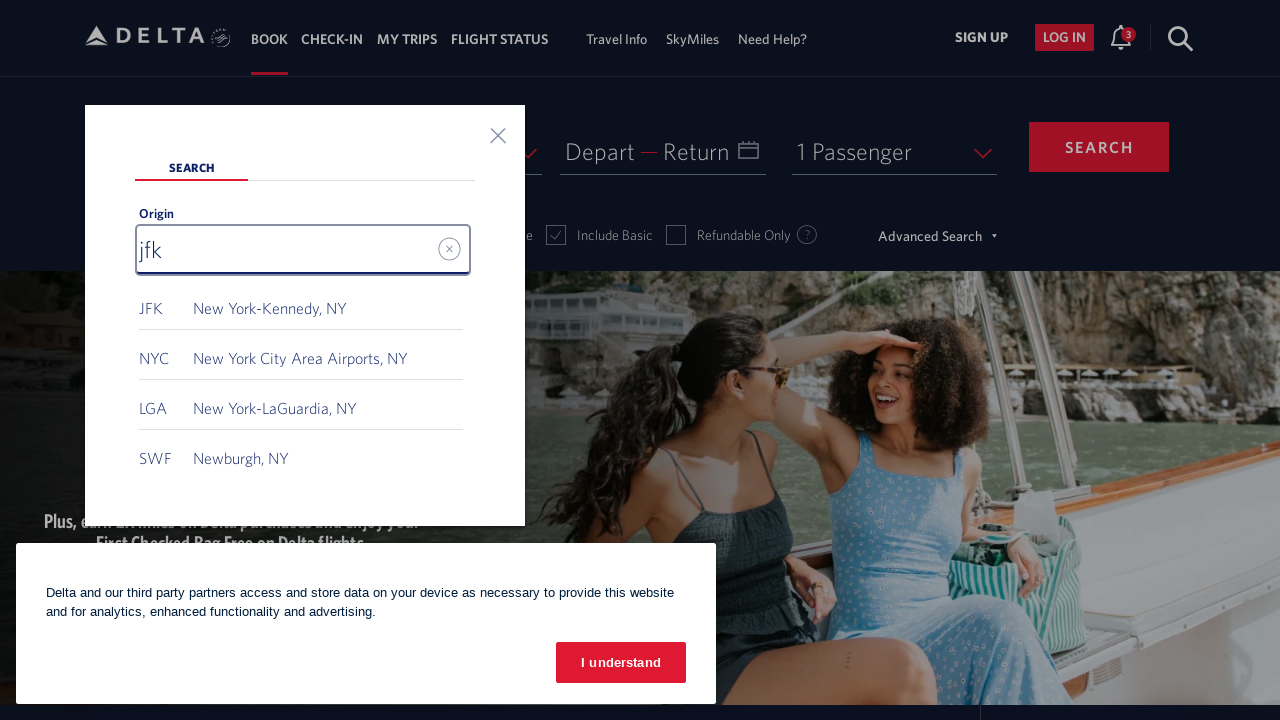